Tests autocomplete dropdown functionality by typing a partial country name, selecting from the suggestions list, and verifying the selection

Starting URL: https://rahulshettyacademy.com/dropdownsPractise/

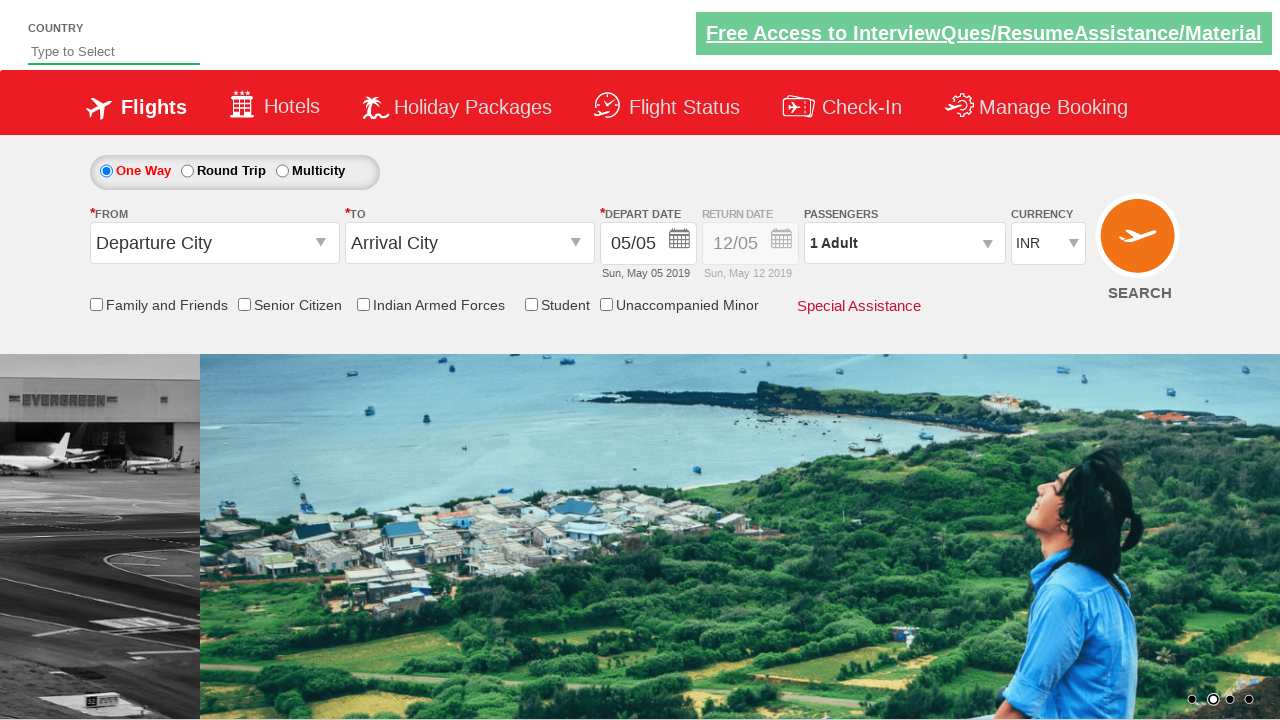

Filled autosuggest field with 'Ind' to trigger dropdown on #autosuggest
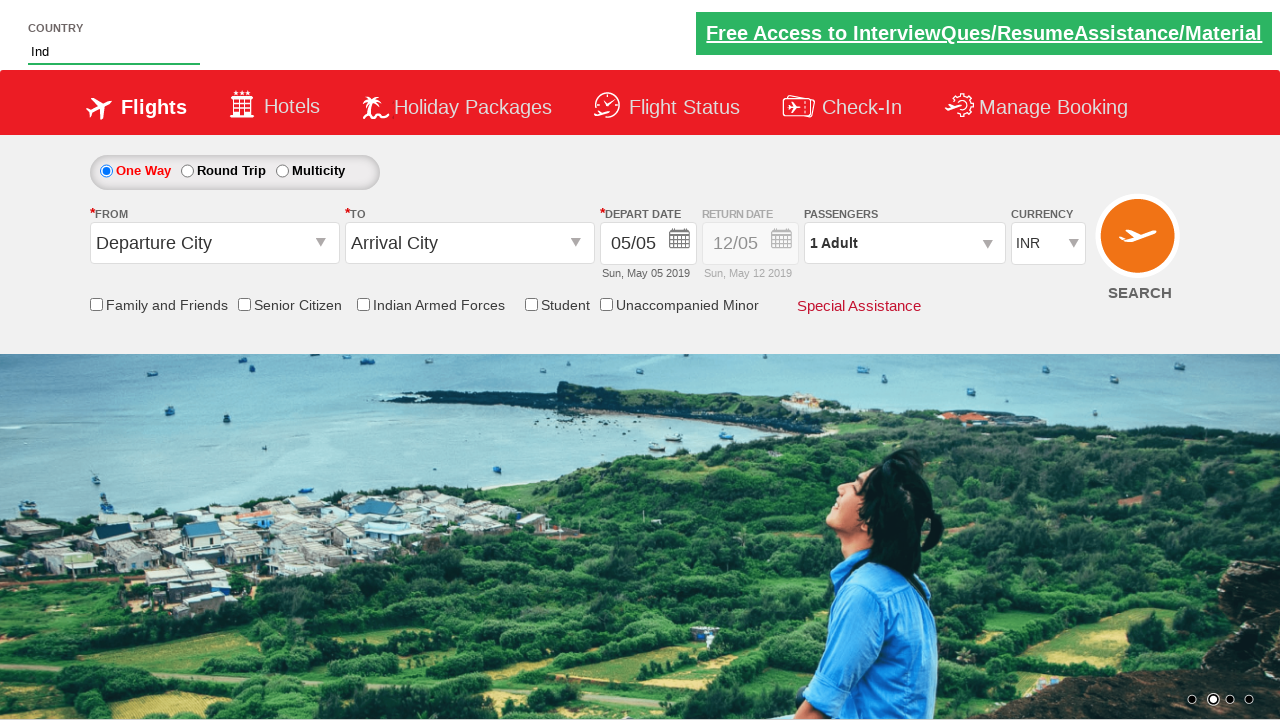

Autocomplete suggestions dropdown appeared
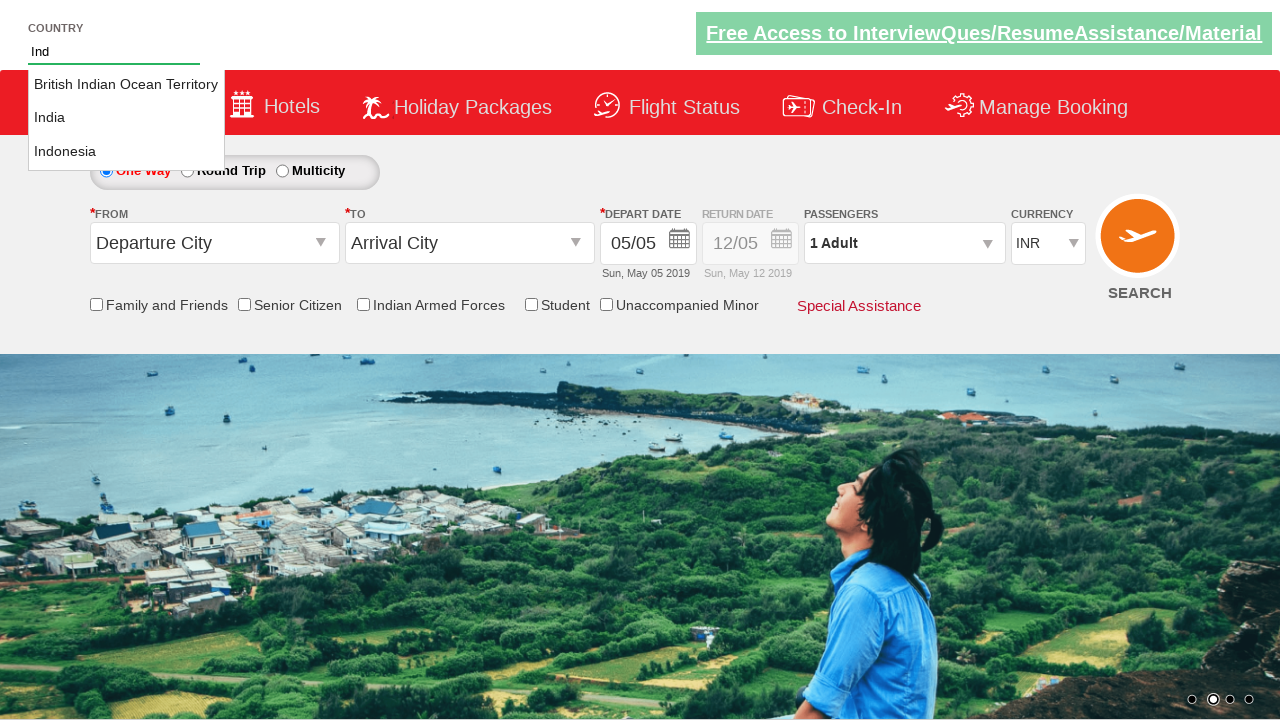

Found 3 country suggestions in dropdown
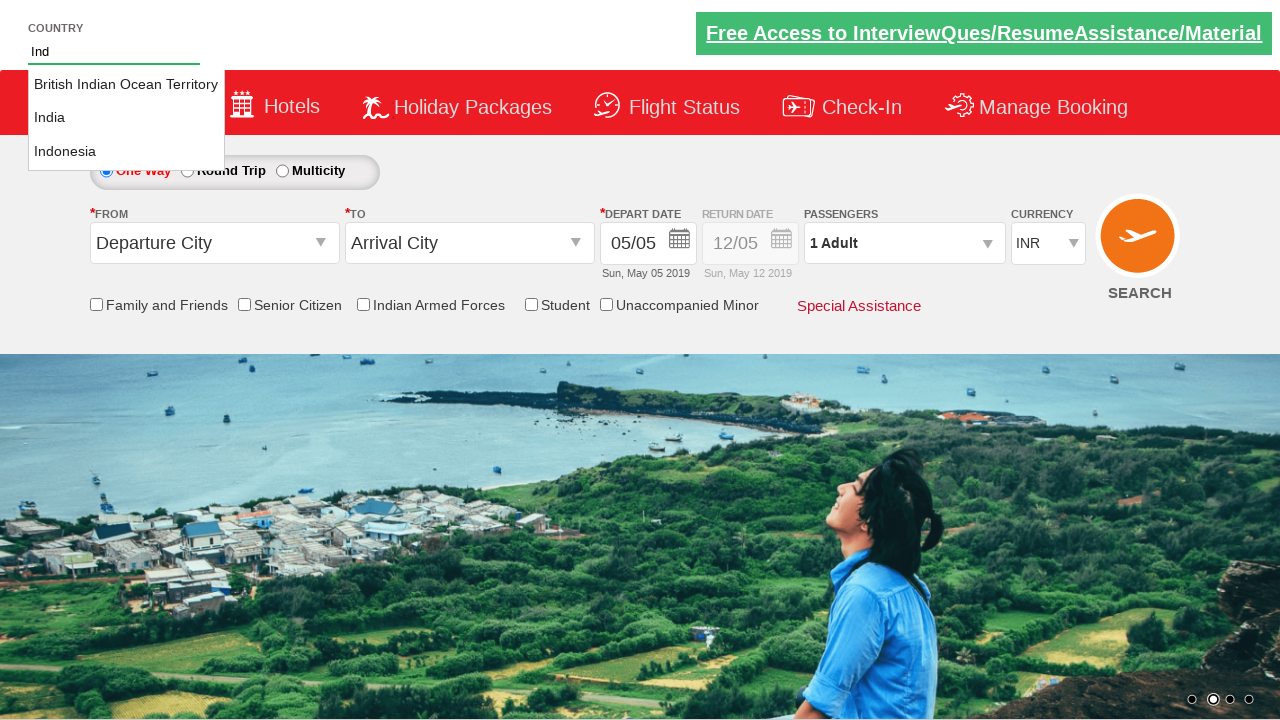

Selected 'India' from the dropdown suggestions at (126, 118) on li.ui-menu-item a >> nth=1
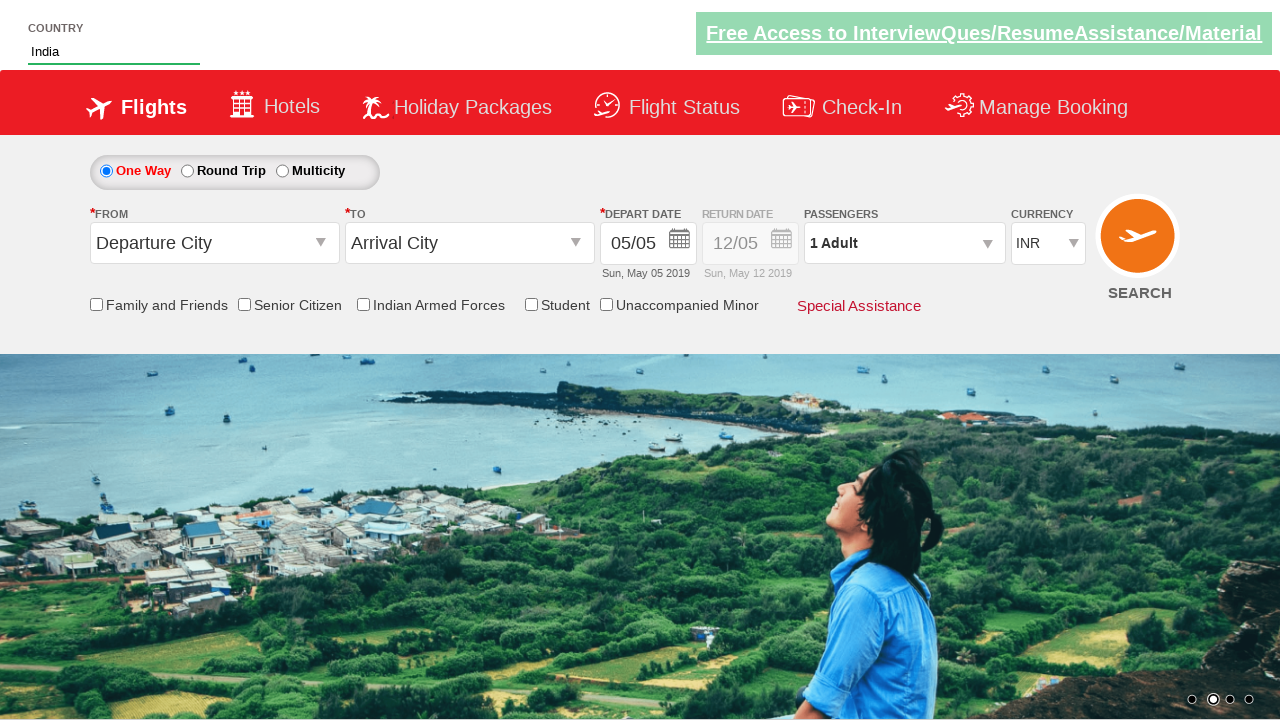

Verified that 'India' was successfully selected in the autosuggest field
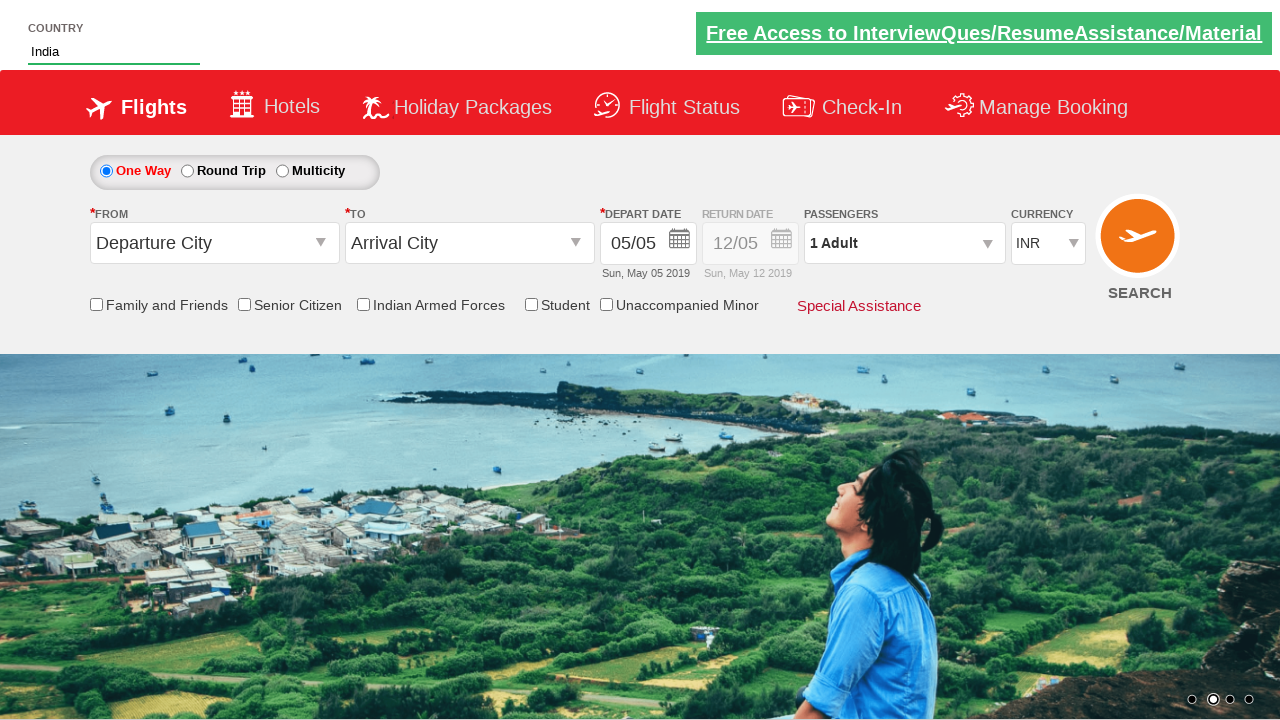

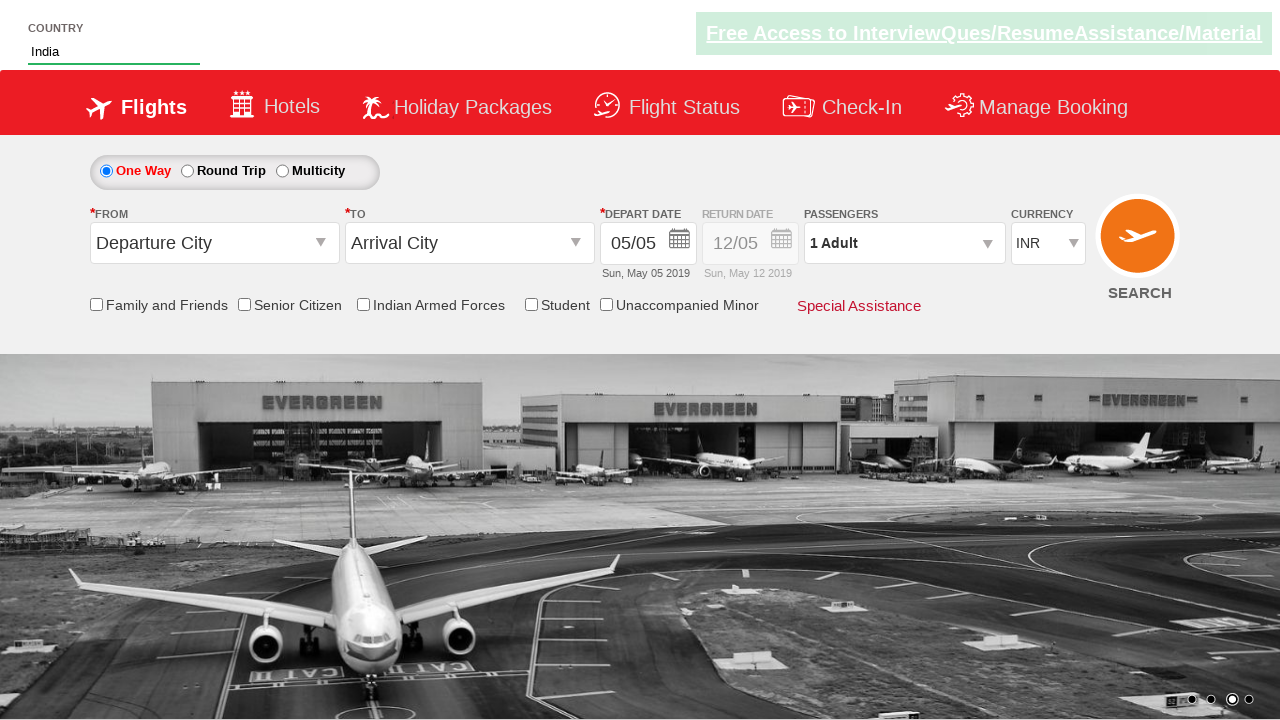